Tests editing a todo item by double-clicking, changing text, and pressing Enter

Starting URL: https://demo.playwright.dev/todomvc

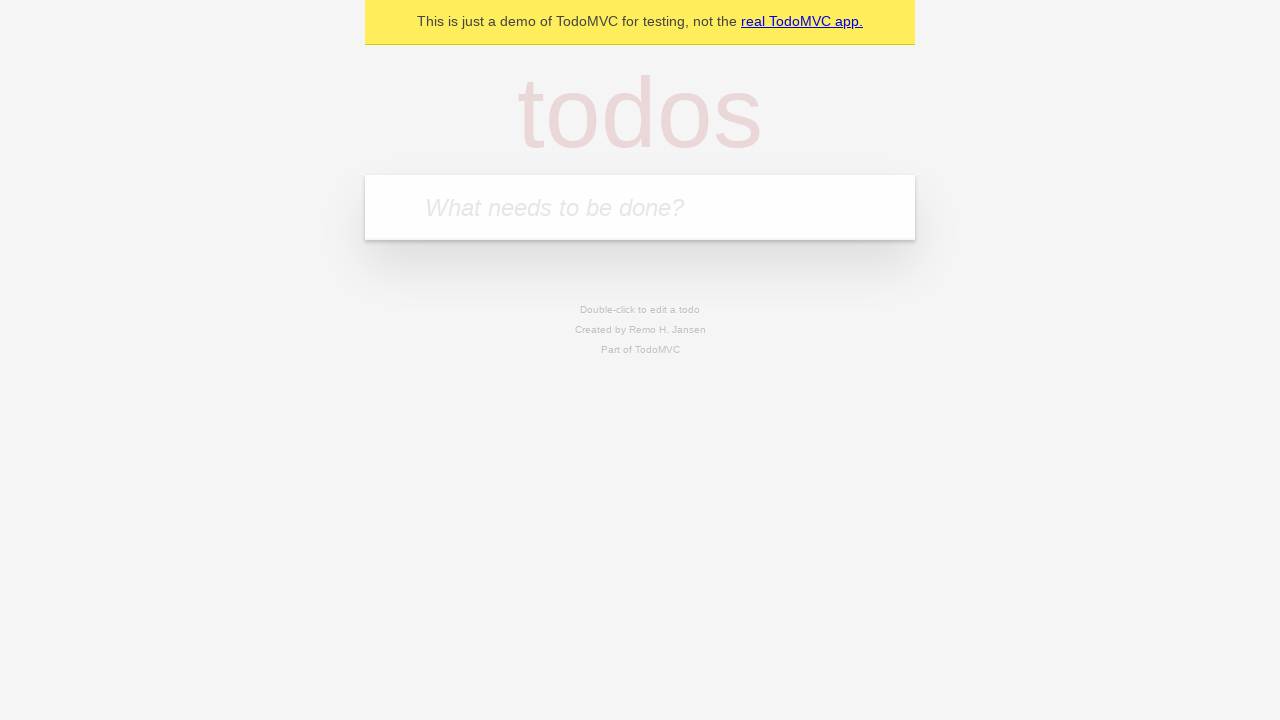

Filled todo input with 'buy some cheese' on internal:attr=[placeholder="What needs to be done?"i]
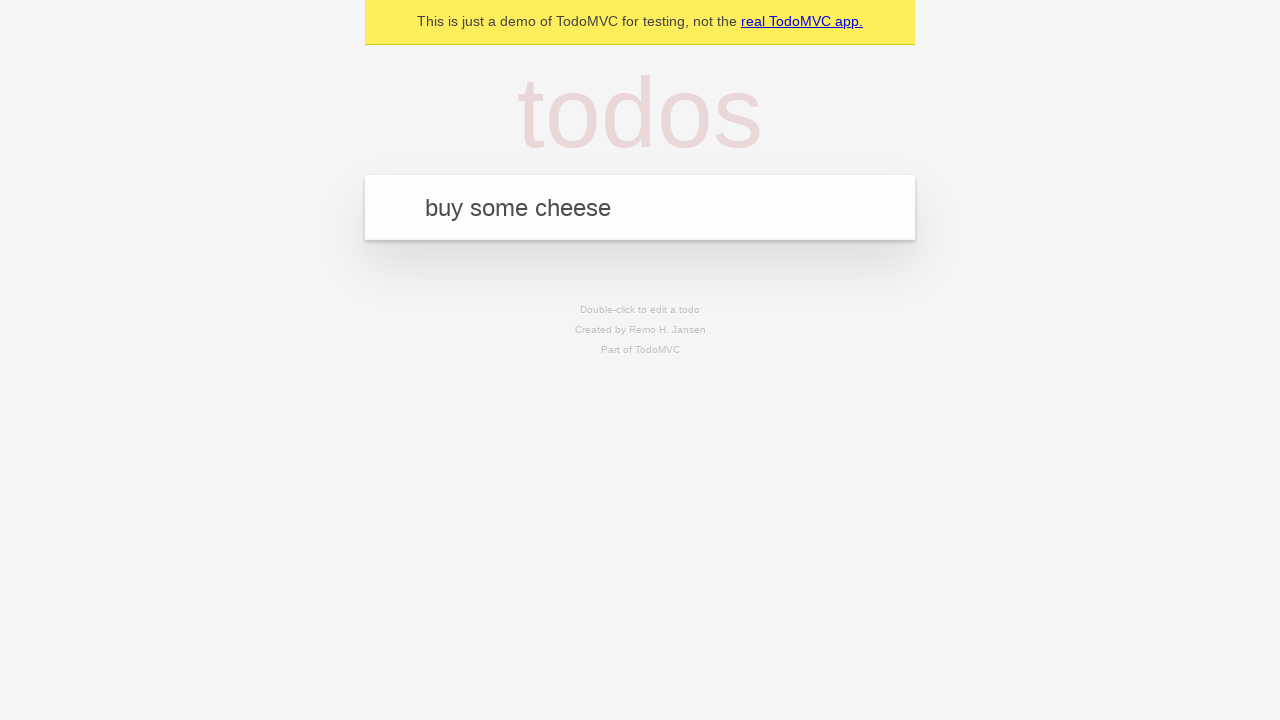

Pressed Enter to create first todo on internal:attr=[placeholder="What needs to be done?"i]
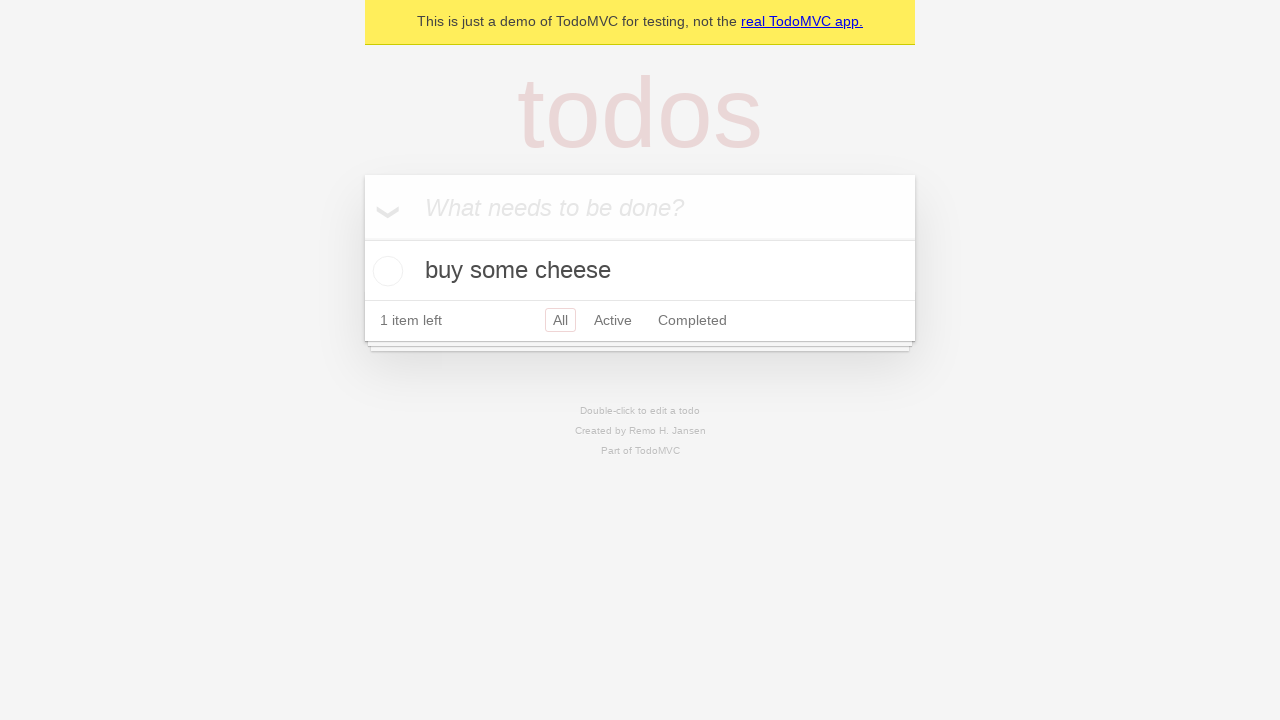

Filled todo input with 'feed the cat' on internal:attr=[placeholder="What needs to be done?"i]
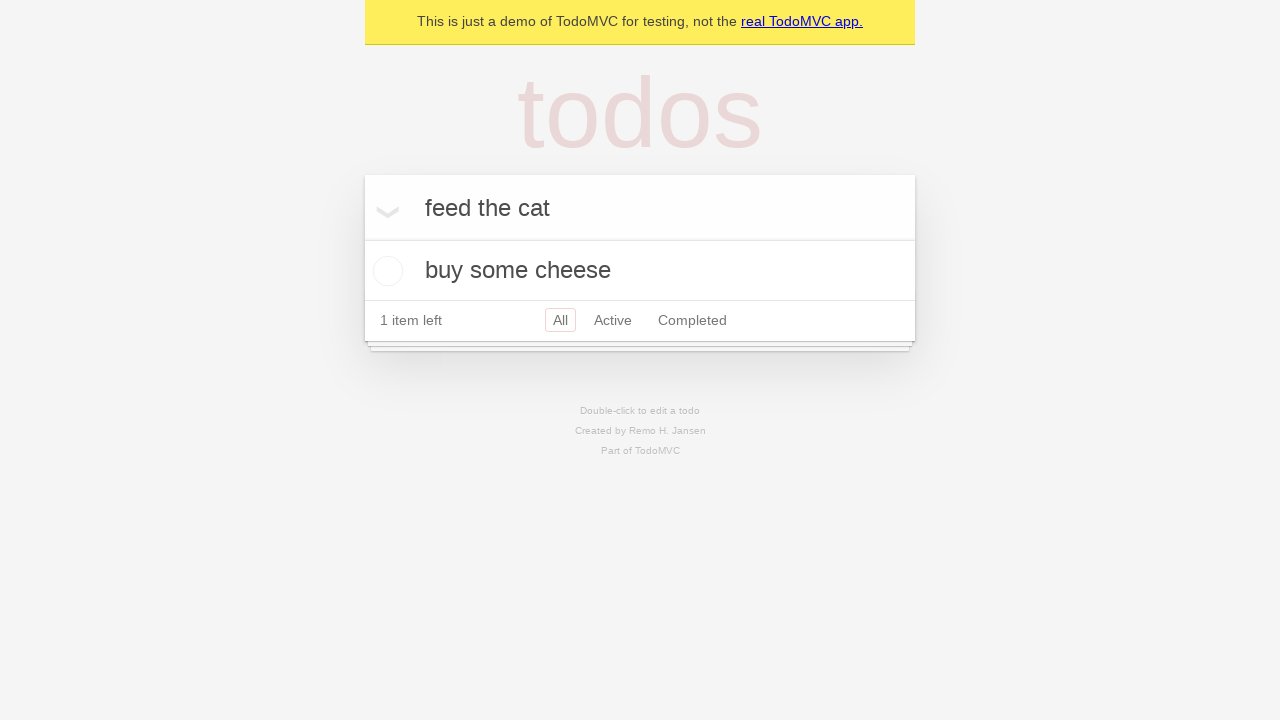

Pressed Enter to create second todo on internal:attr=[placeholder="What needs to be done?"i]
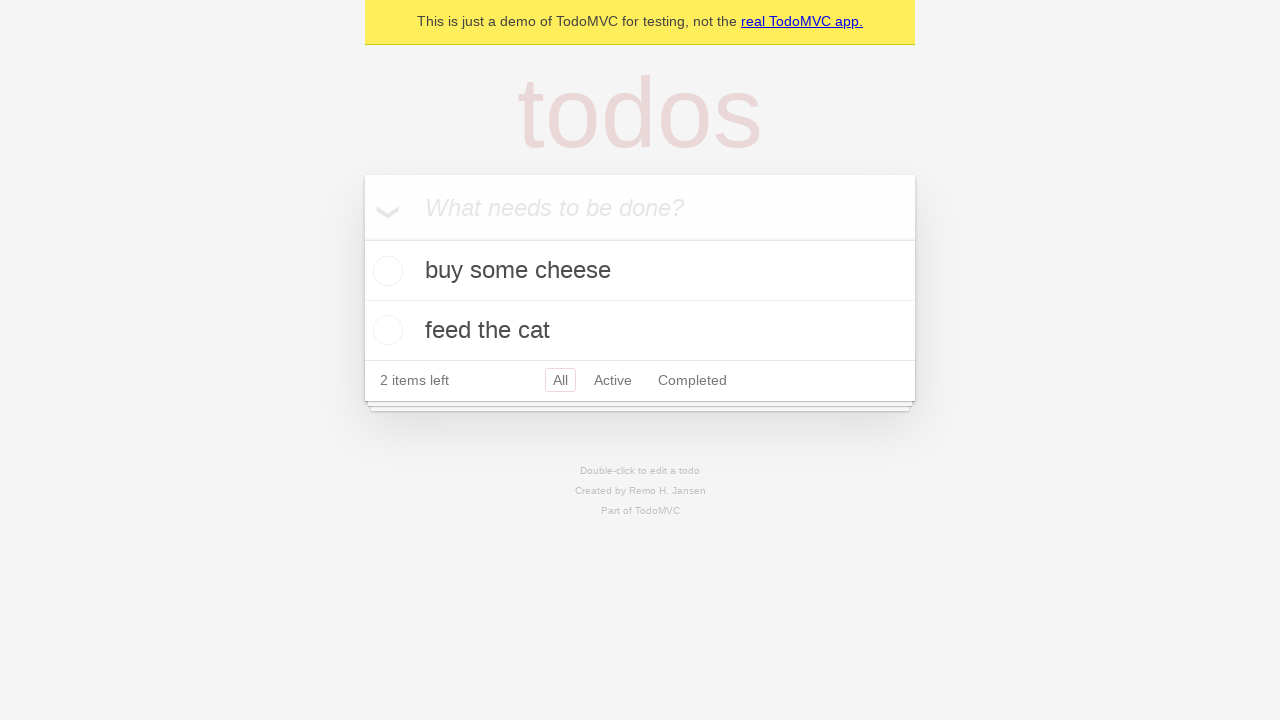

Filled todo input with 'book a doctors appointment' on internal:attr=[placeholder="What needs to be done?"i]
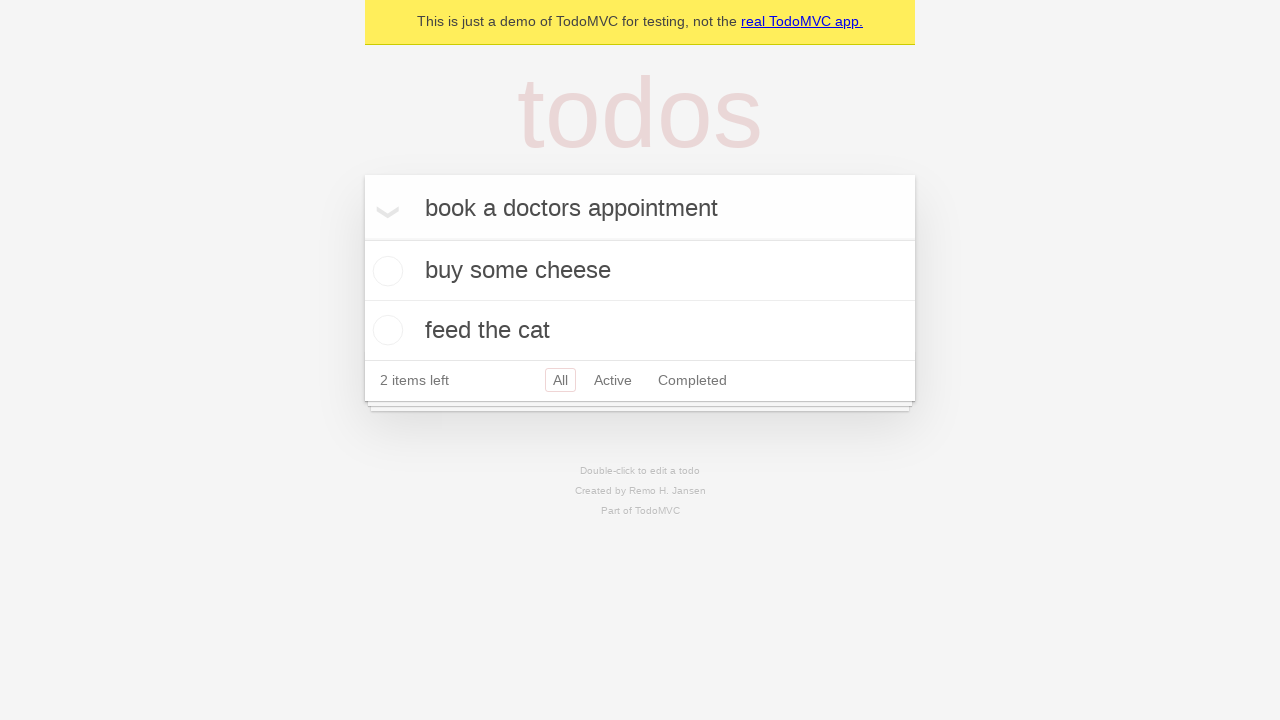

Pressed Enter to create third todo on internal:attr=[placeholder="What needs to be done?"i]
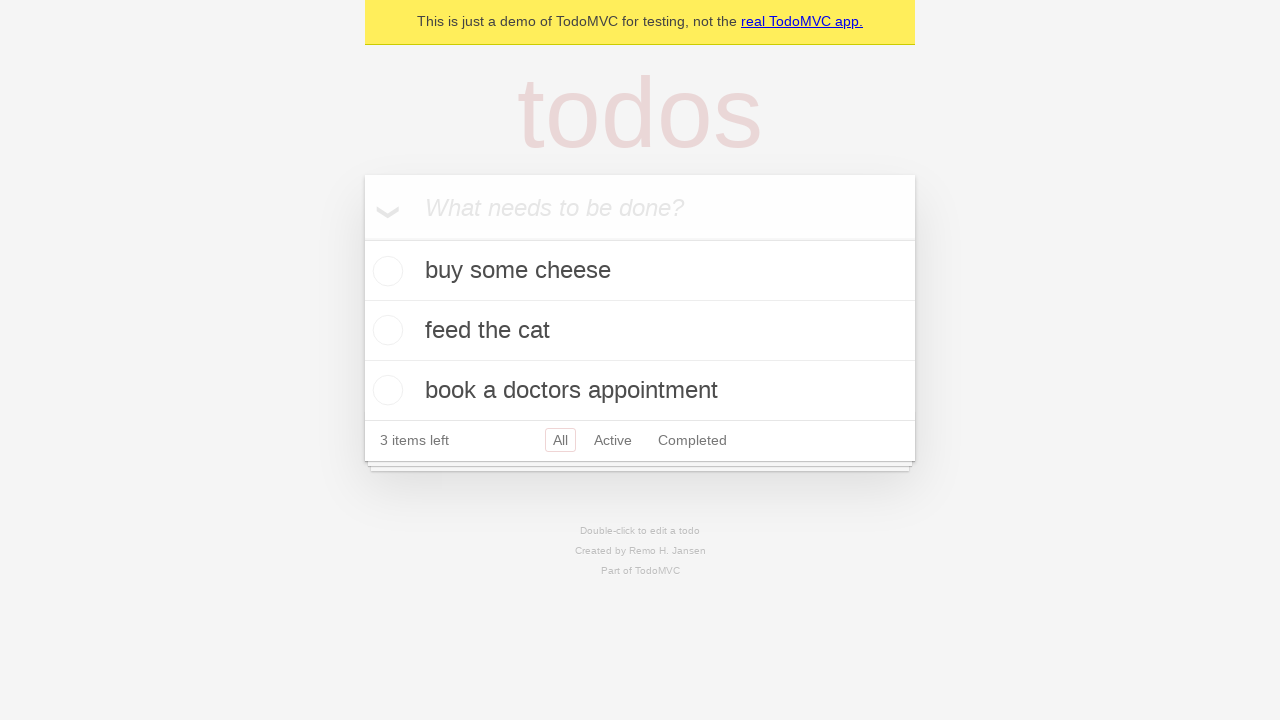

Double-clicked second todo to enter edit mode at (640, 331) on internal:testid=[data-testid="todo-item"s] >> nth=1
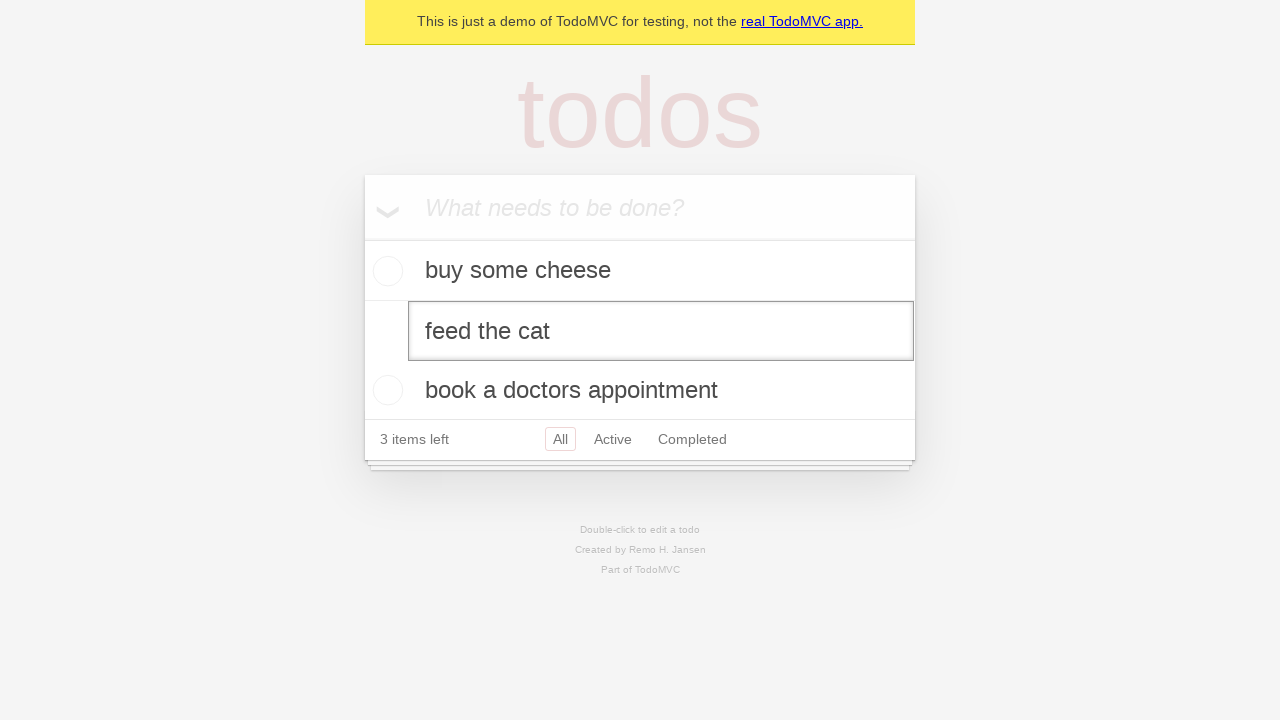

Filled edit textbox with 'buy some sausages' on internal:testid=[data-testid="todo-item"s] >> nth=1 >> internal:role=textbox[nam
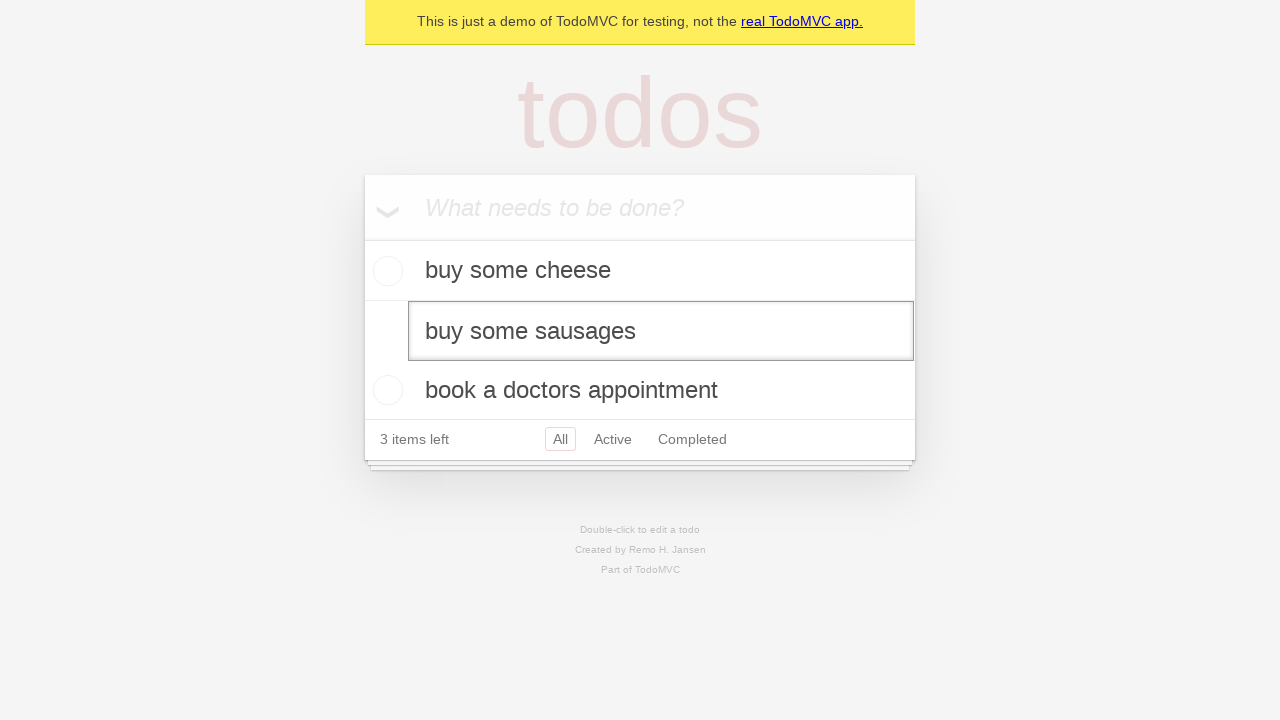

Pressed Enter to save edited todo on internal:testid=[data-testid="todo-item"s] >> nth=1 >> internal:role=textbox[nam
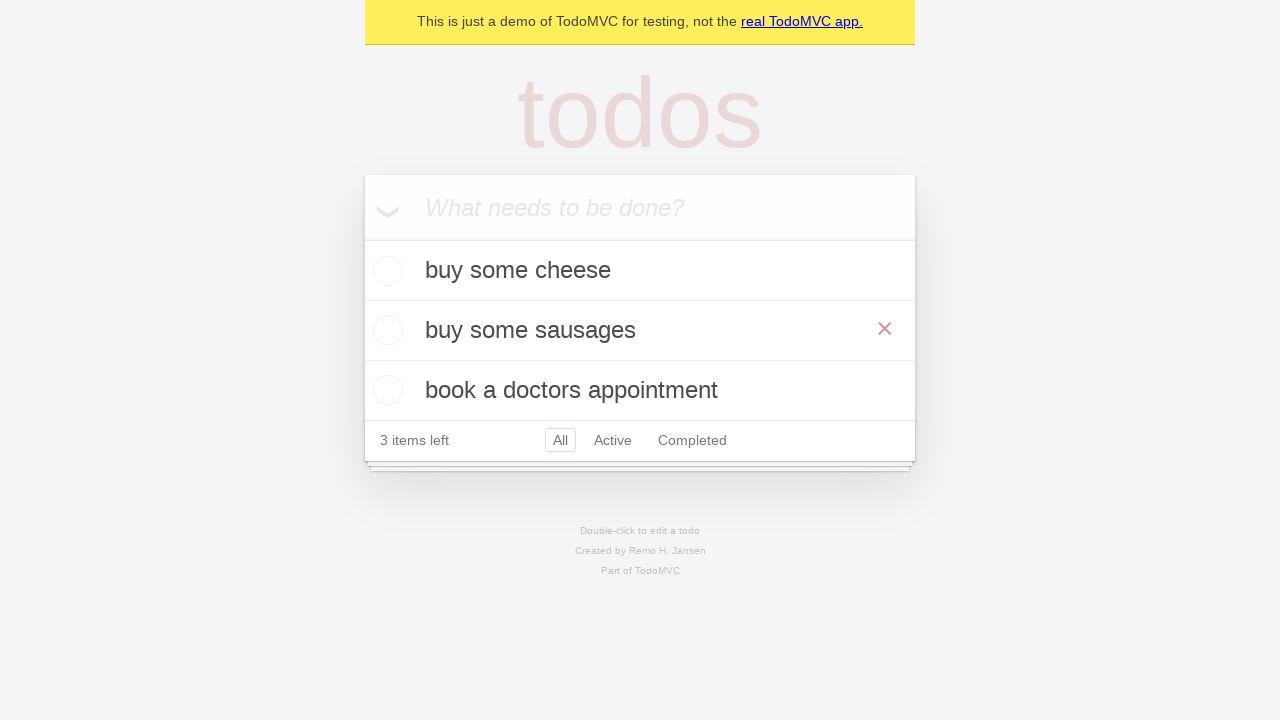

Waited for todo title to be visible after edit
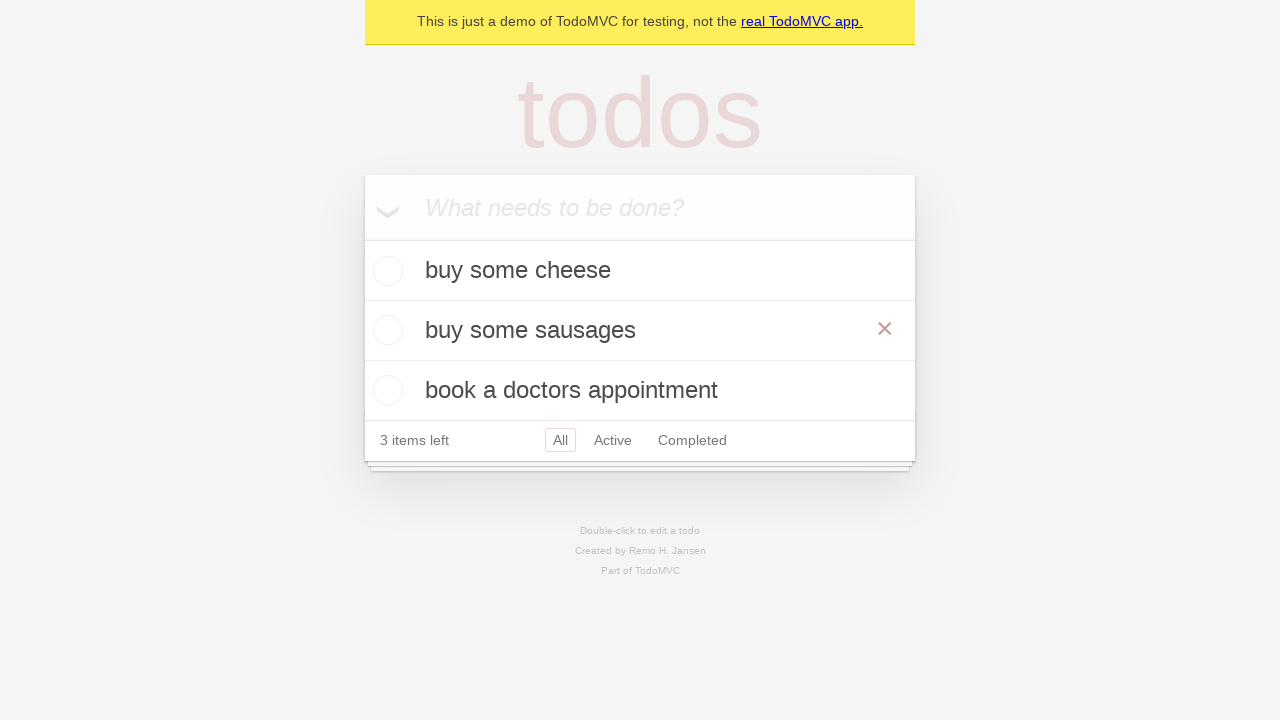

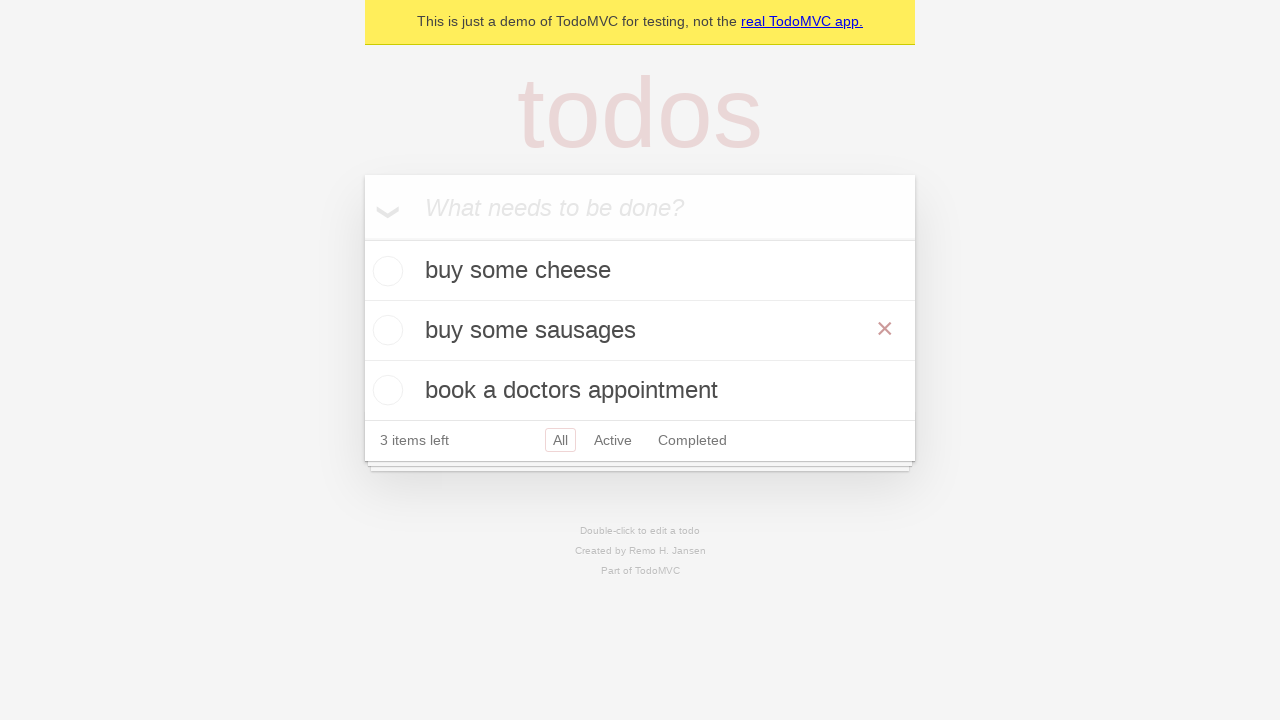